Tests checkbox functionality by locating two checkboxes and clicking them if they are not already selected

Starting URL: https://the-internet.herokuapp.com/checkboxes

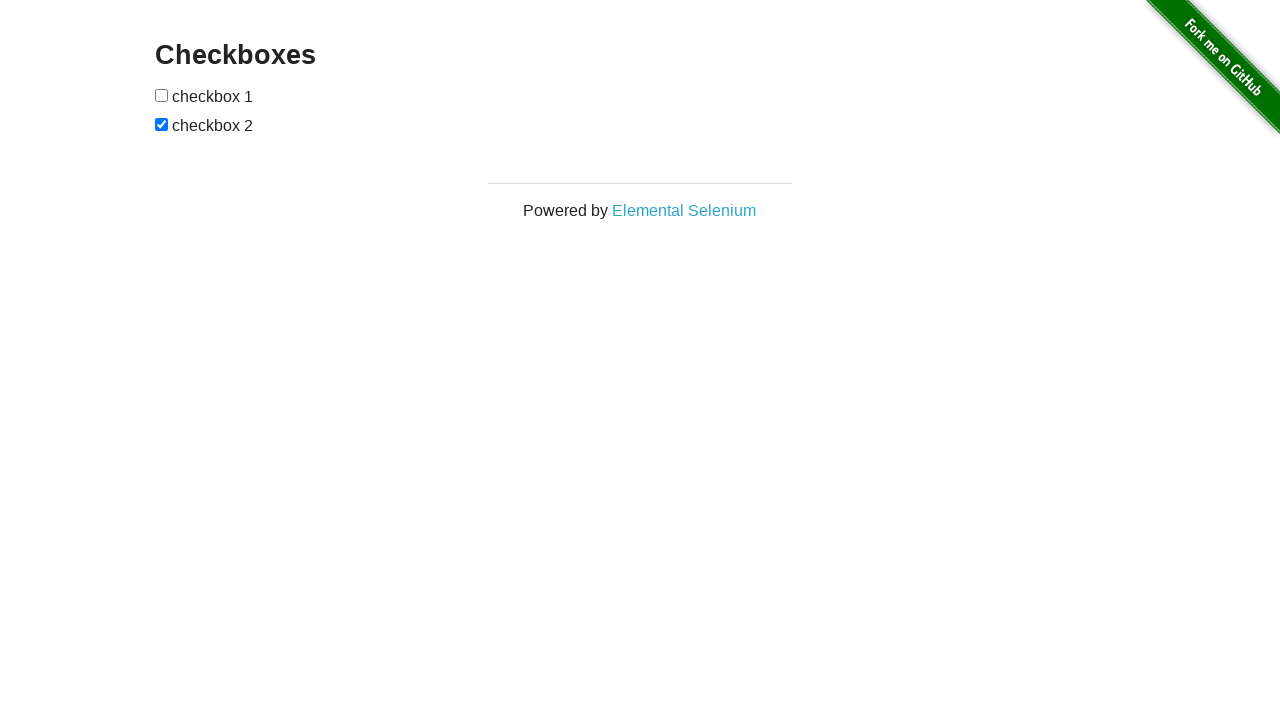

Located first checkbox element
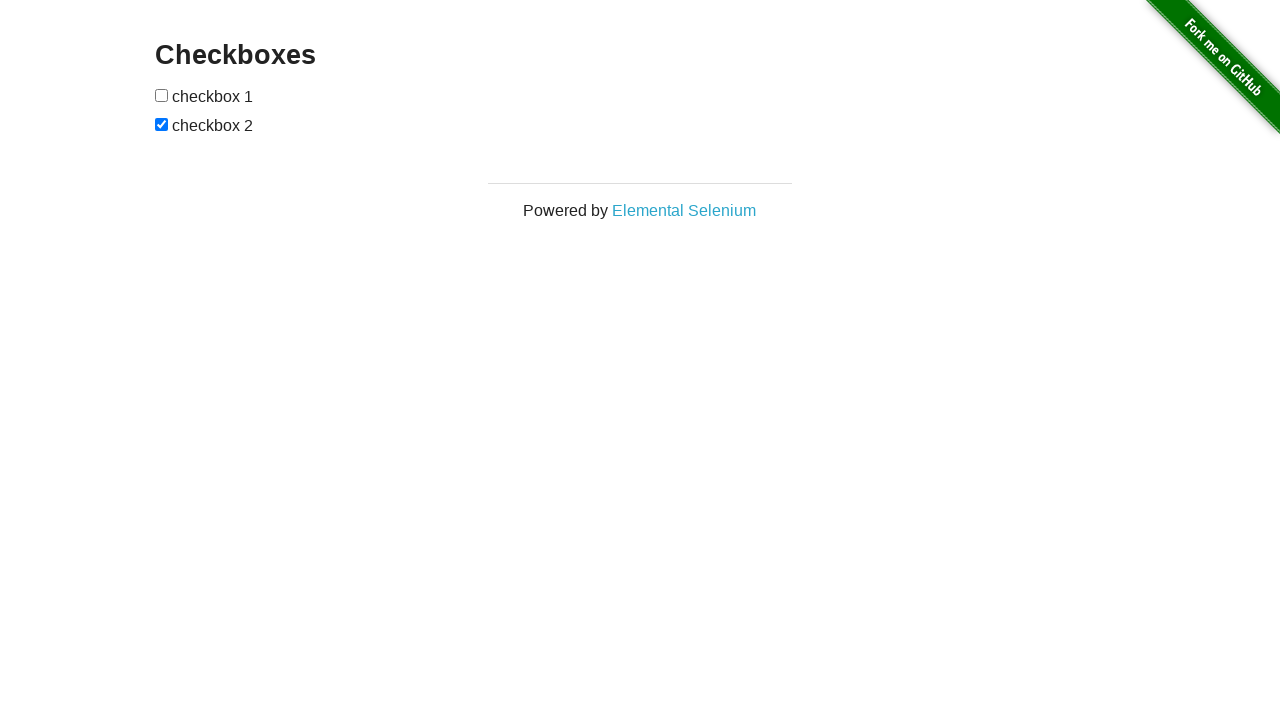

Located second checkbox element
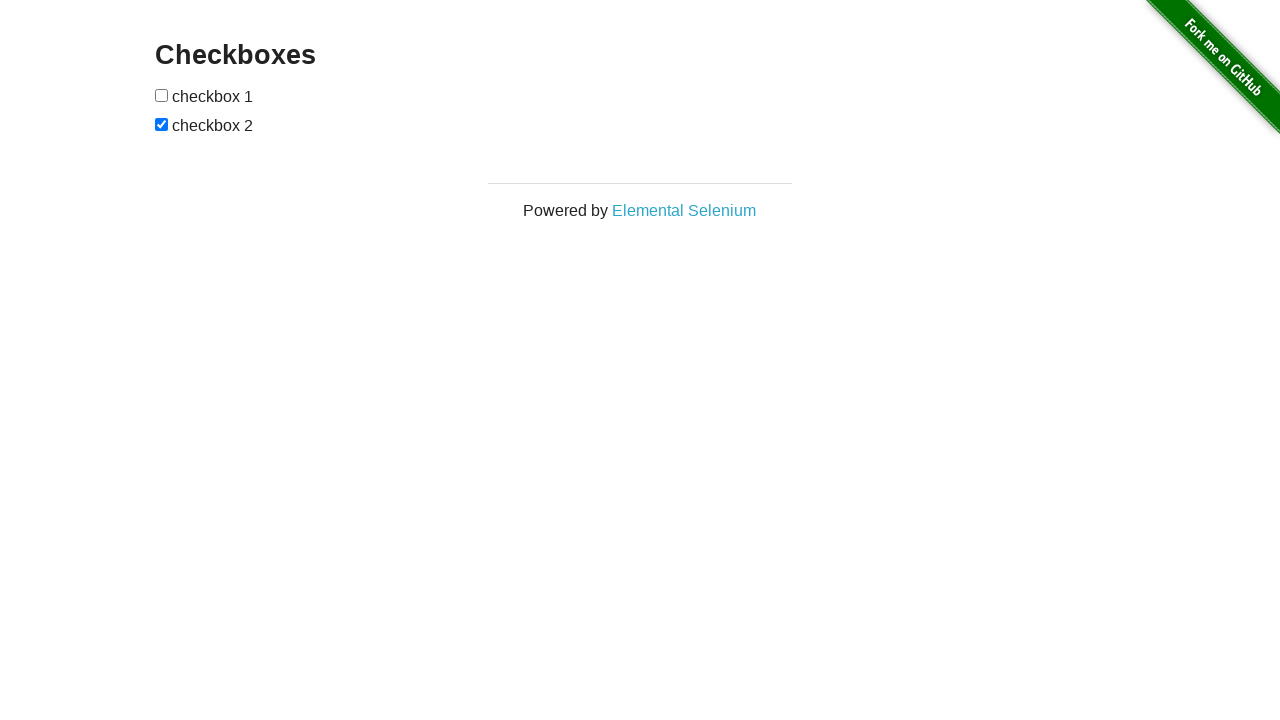

Checked if first checkbox is selected
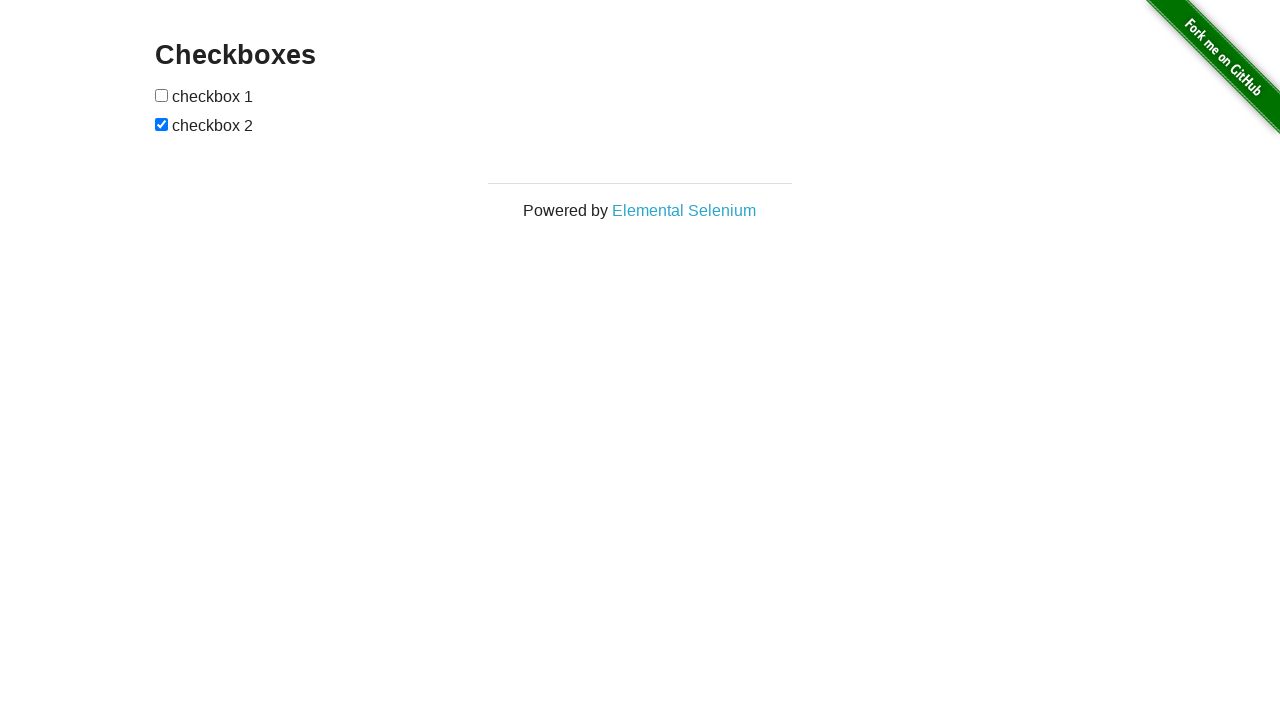

Clicked first checkbox to select it at (162, 95) on (//input[@type='checkbox'])[1]
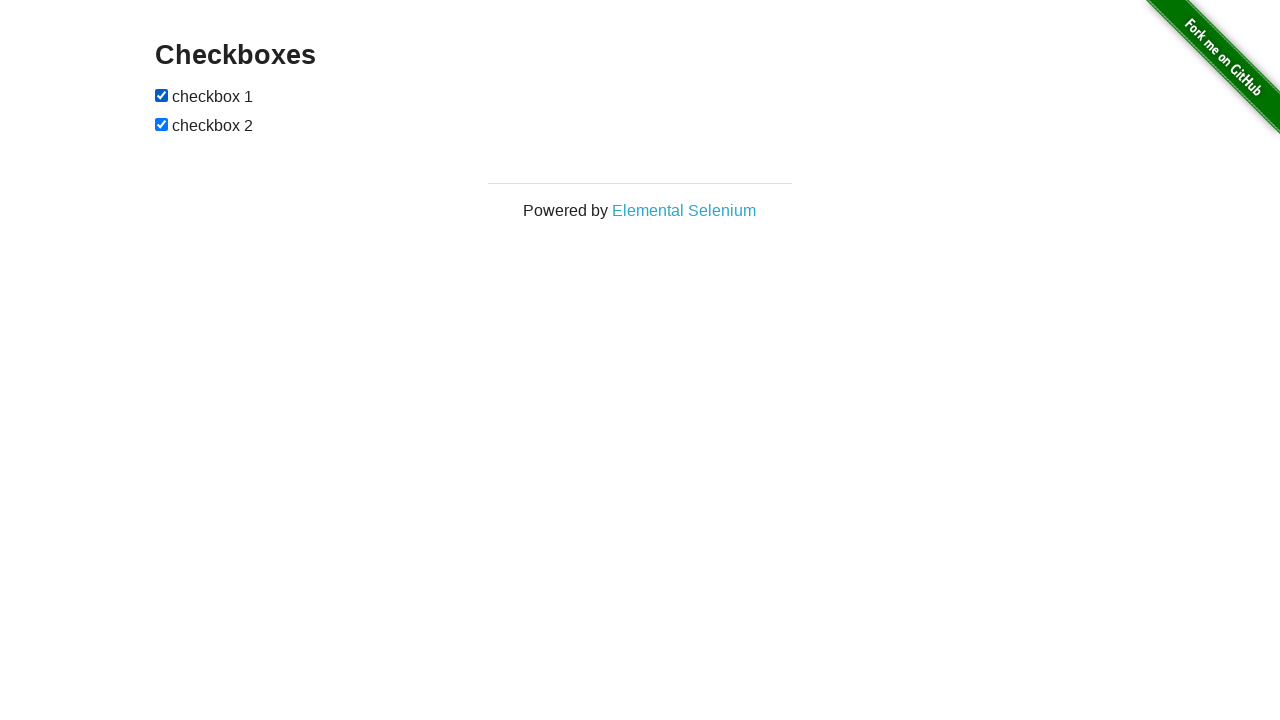

Second checkbox was already selected
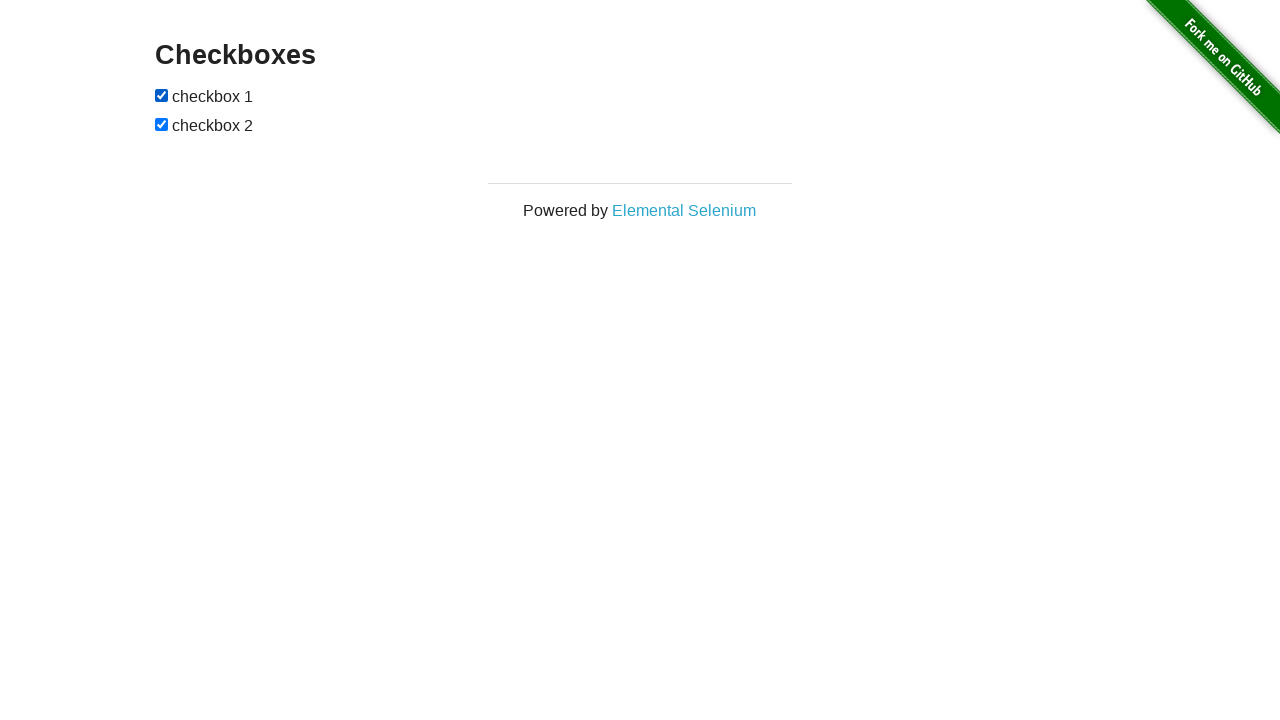

Waited 1 second to verify checkboxes are selected
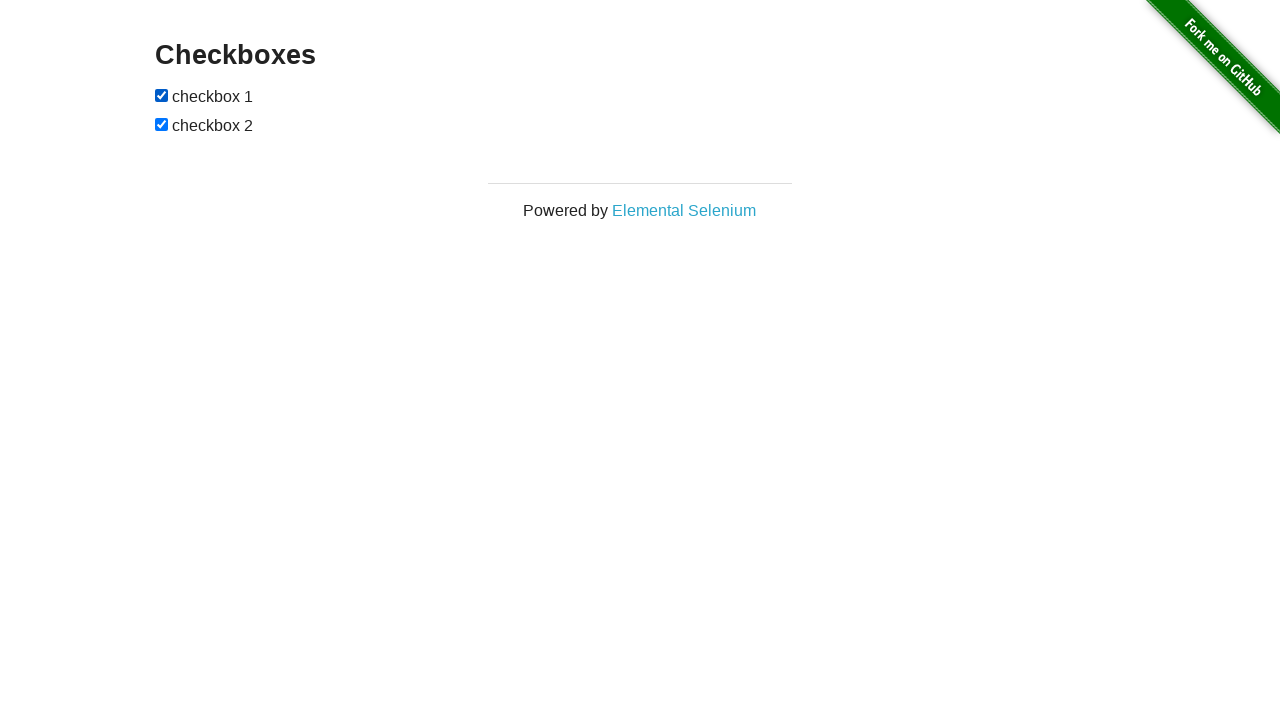

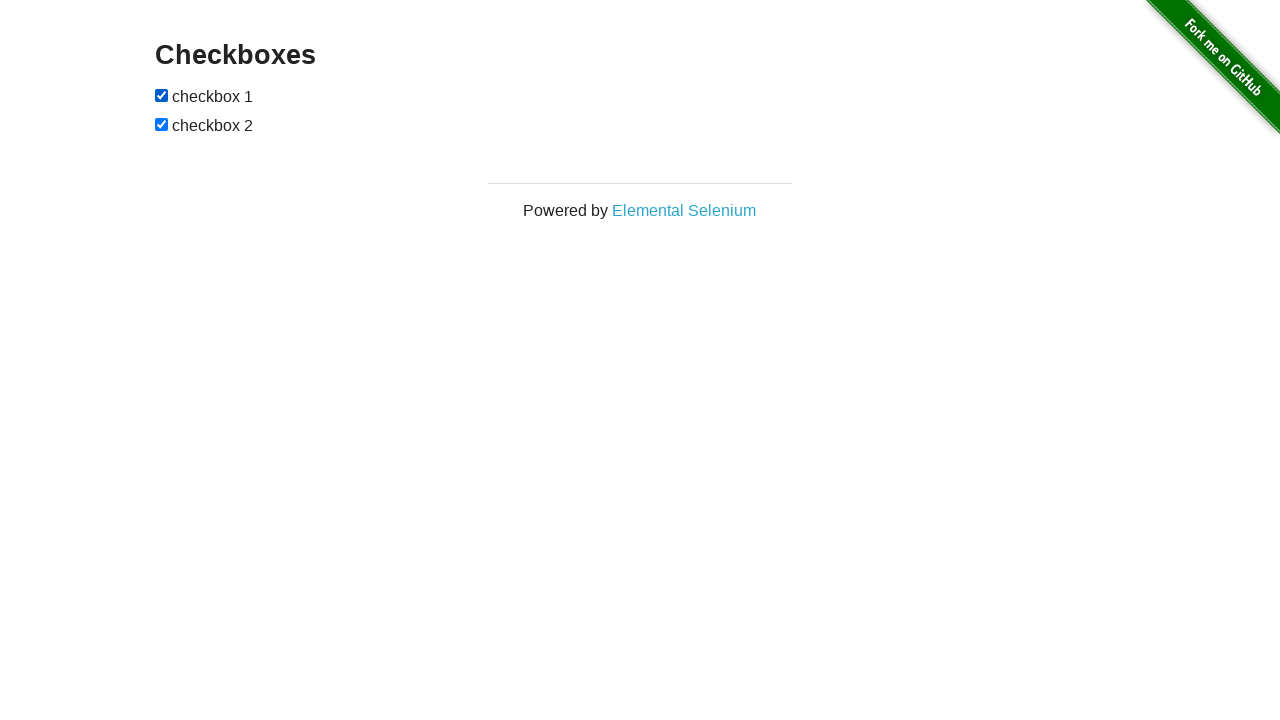